Tests registration form by filling first name and last name fields and clicking the submit button

Starting URL: https://naveenautomationlabs.com/opencart/index.php?route=account/register

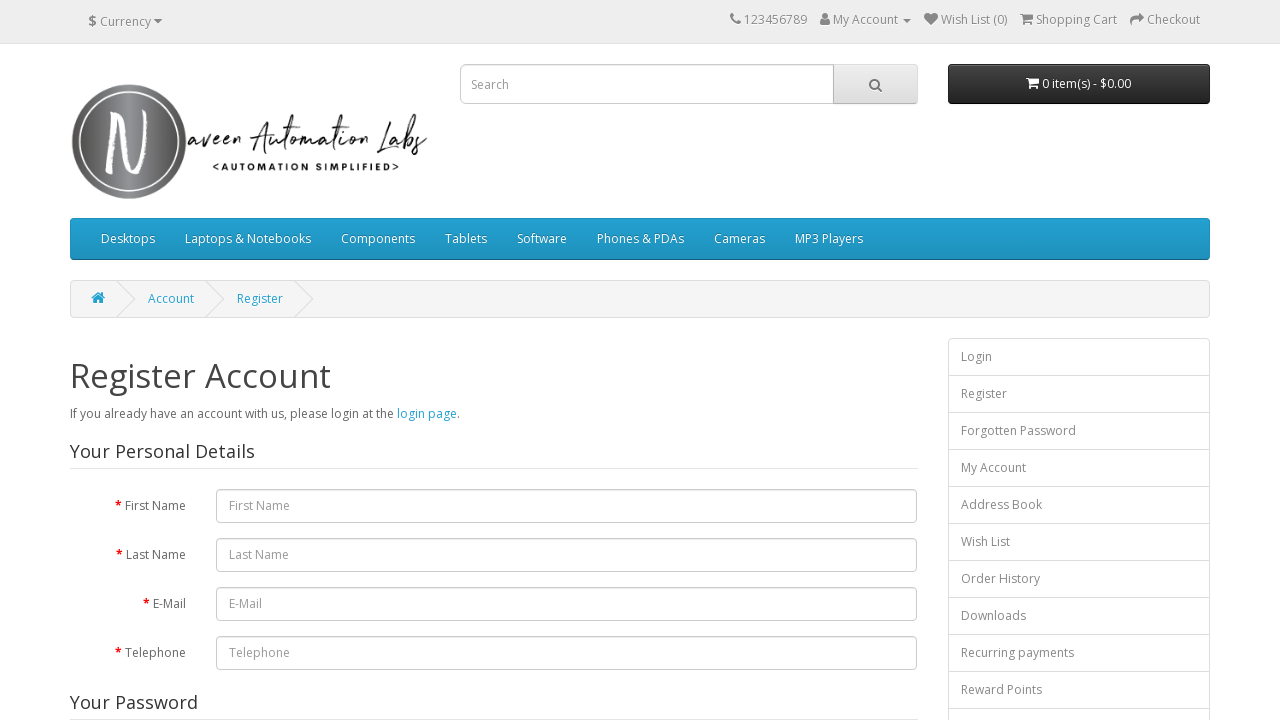

Filled first name field with 'Jennifer' on #input-firstname
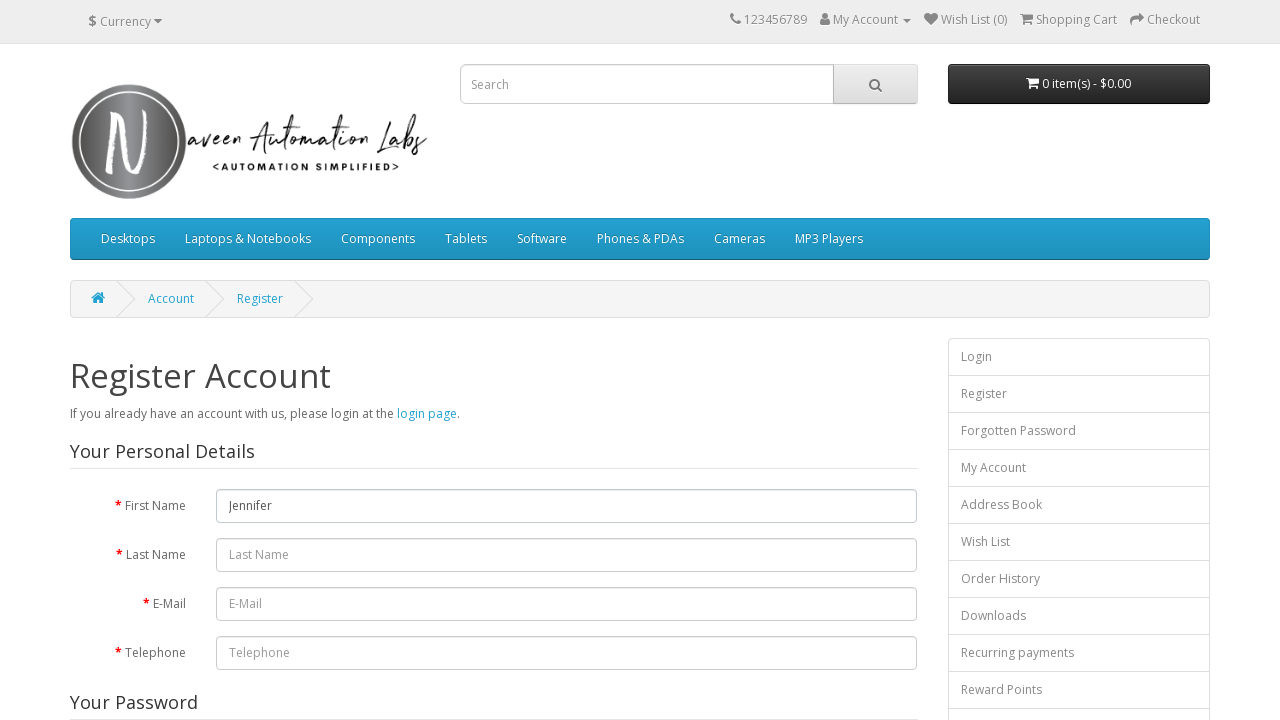

Filled last name field with 'Anderson' on #input-lastname
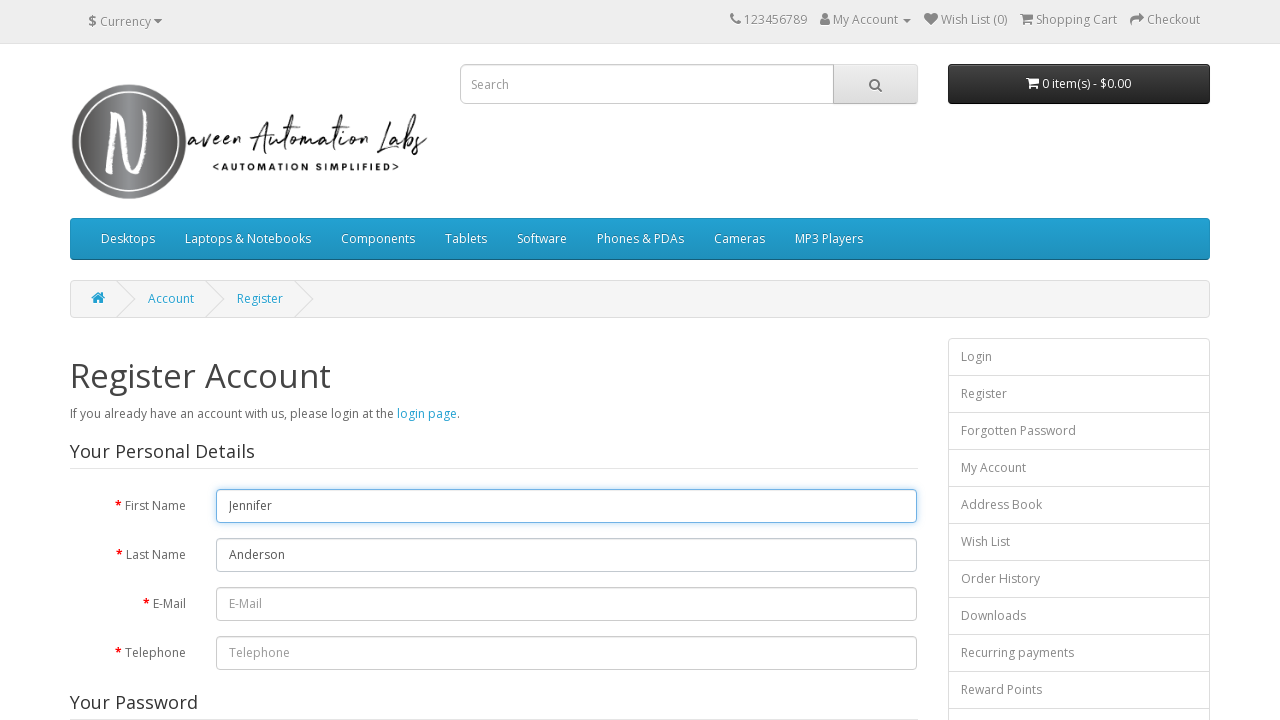

Clicked submit button to complete registration form at (879, 427) on input[type='submit']
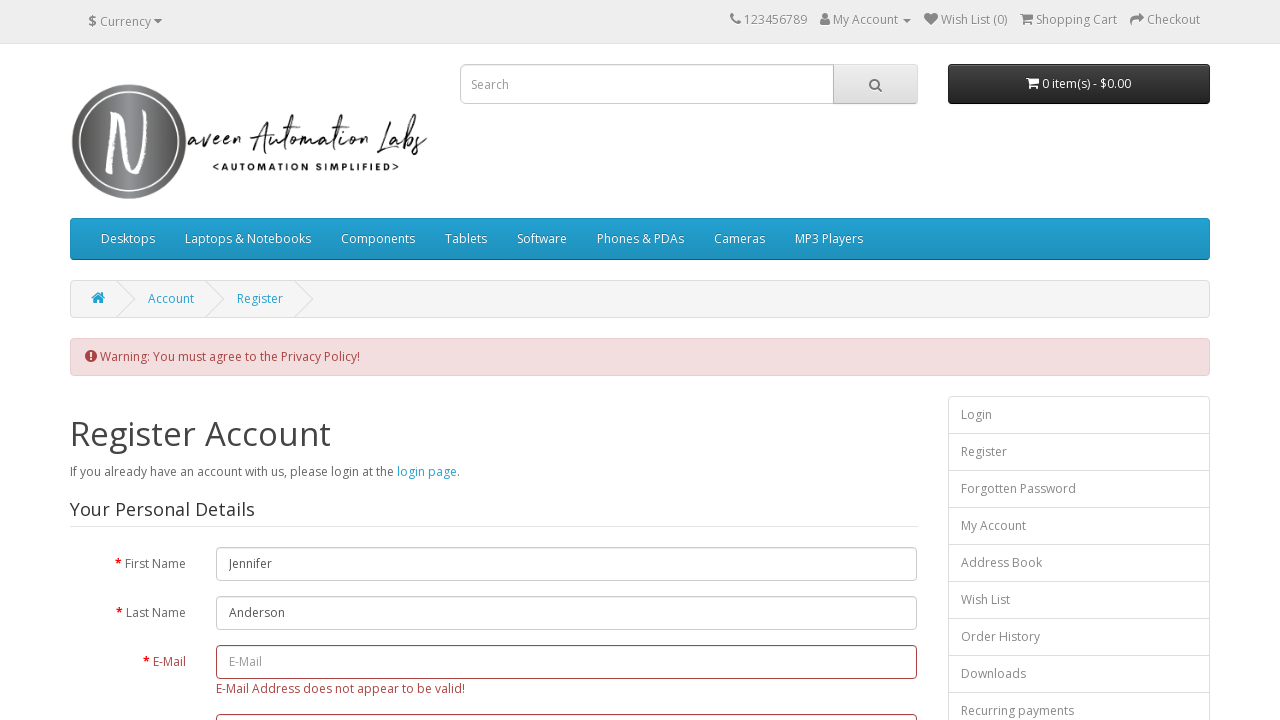

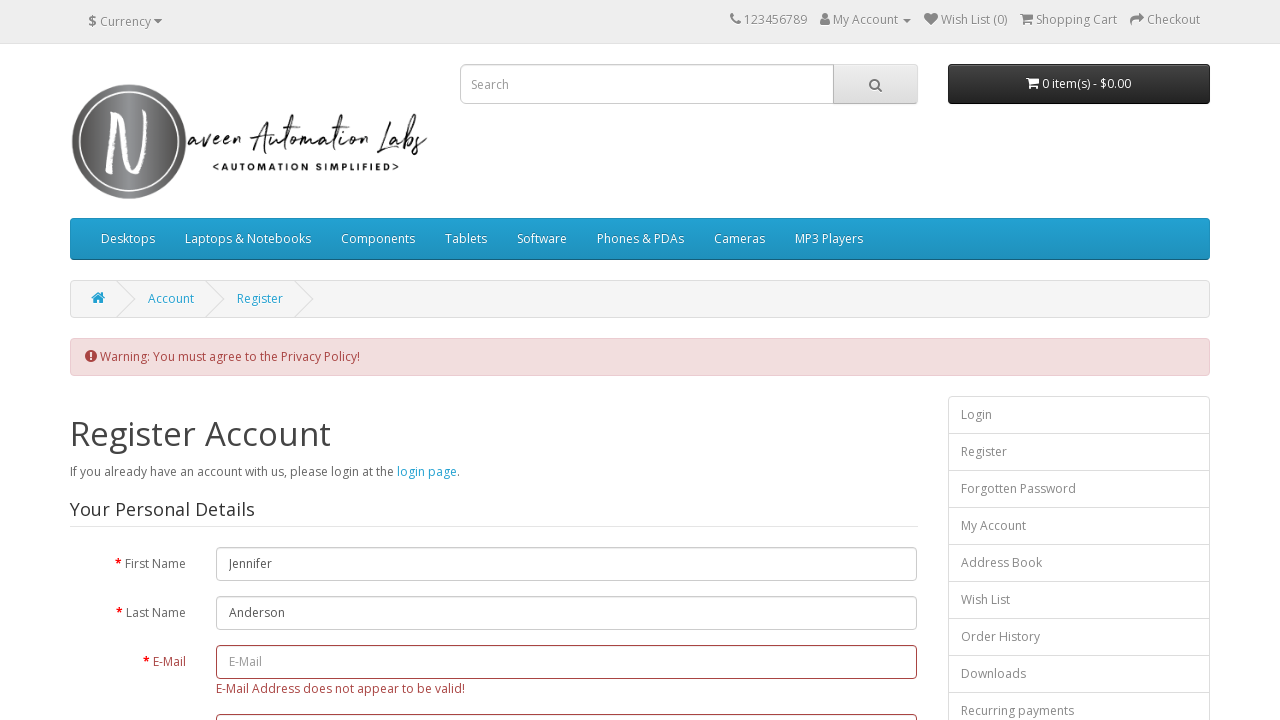